Tests three different percentage calculation functions on a calculator website: percentage of a number, what percent one number is of another, and percentage increase/decrease between two numbers

Starting URL: https://percentagecalculator.net/

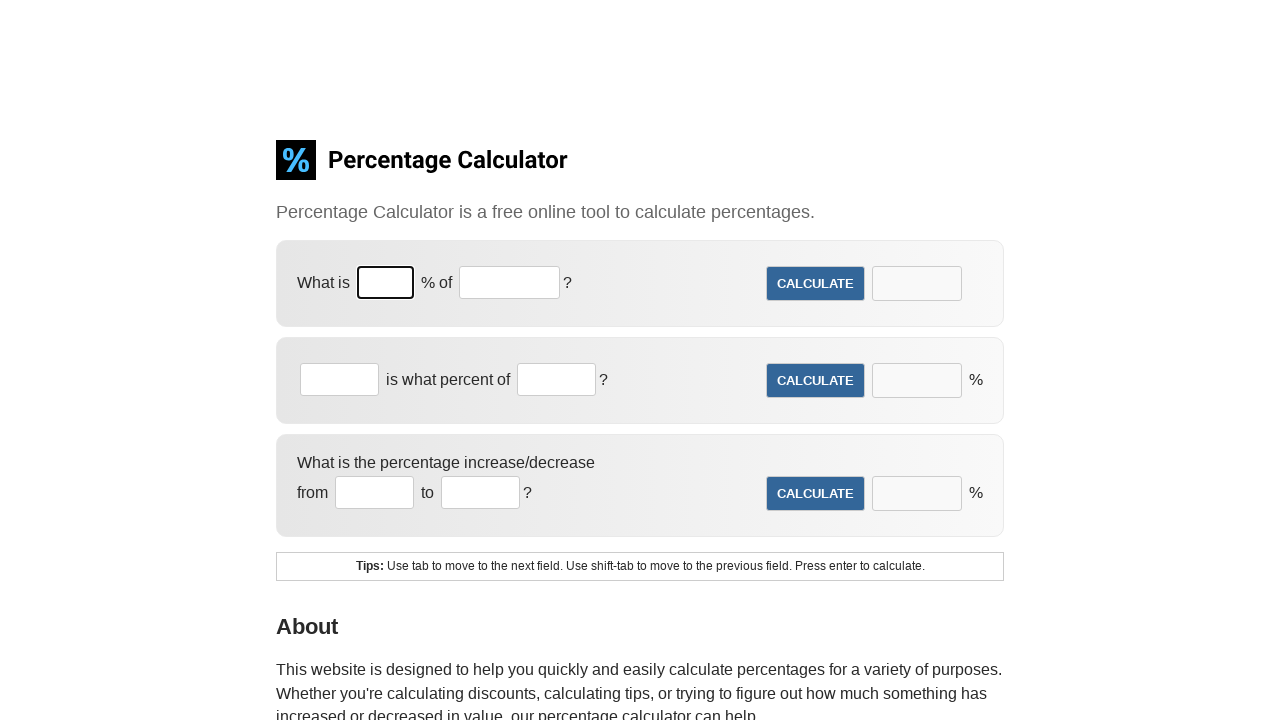

Filled first percentage field with '25' for 'What is X% of Y?' calculation on xpath=//input[@size='3' and @type='text']
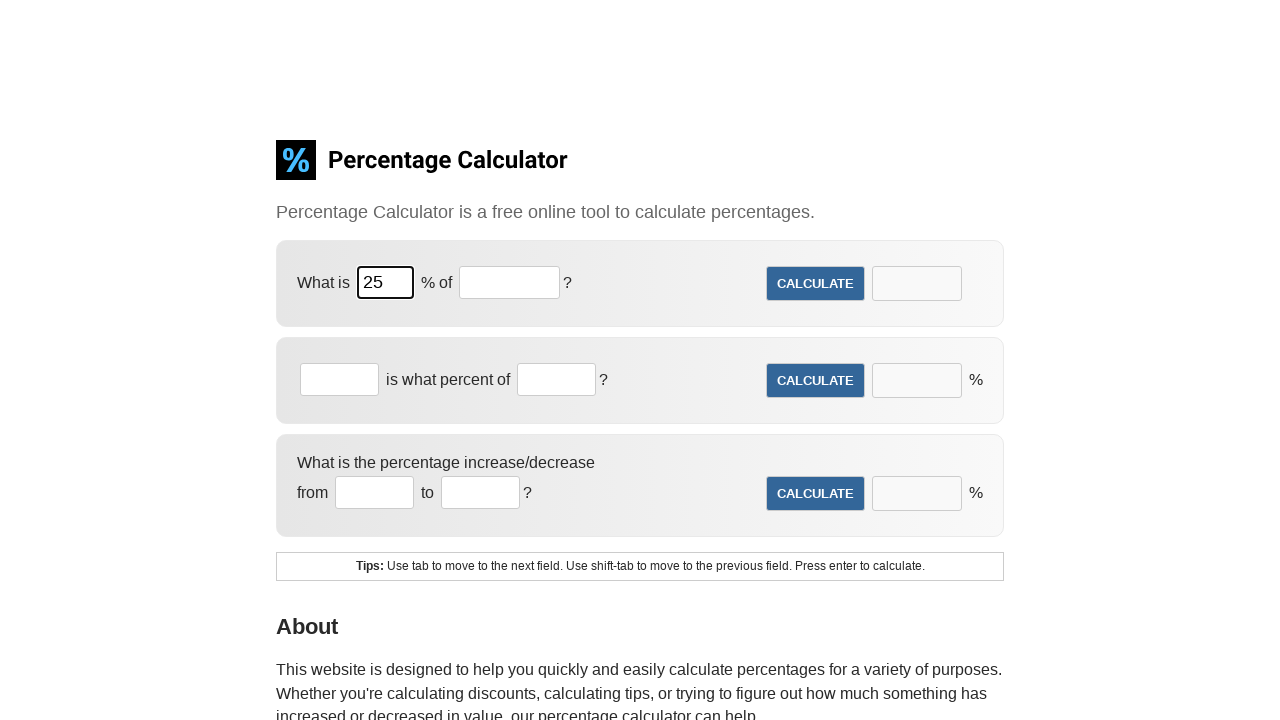

Filled second percentage field with '200' for 'What is X% of Y?' calculation on xpath=//input[@size='7' and @type='text']
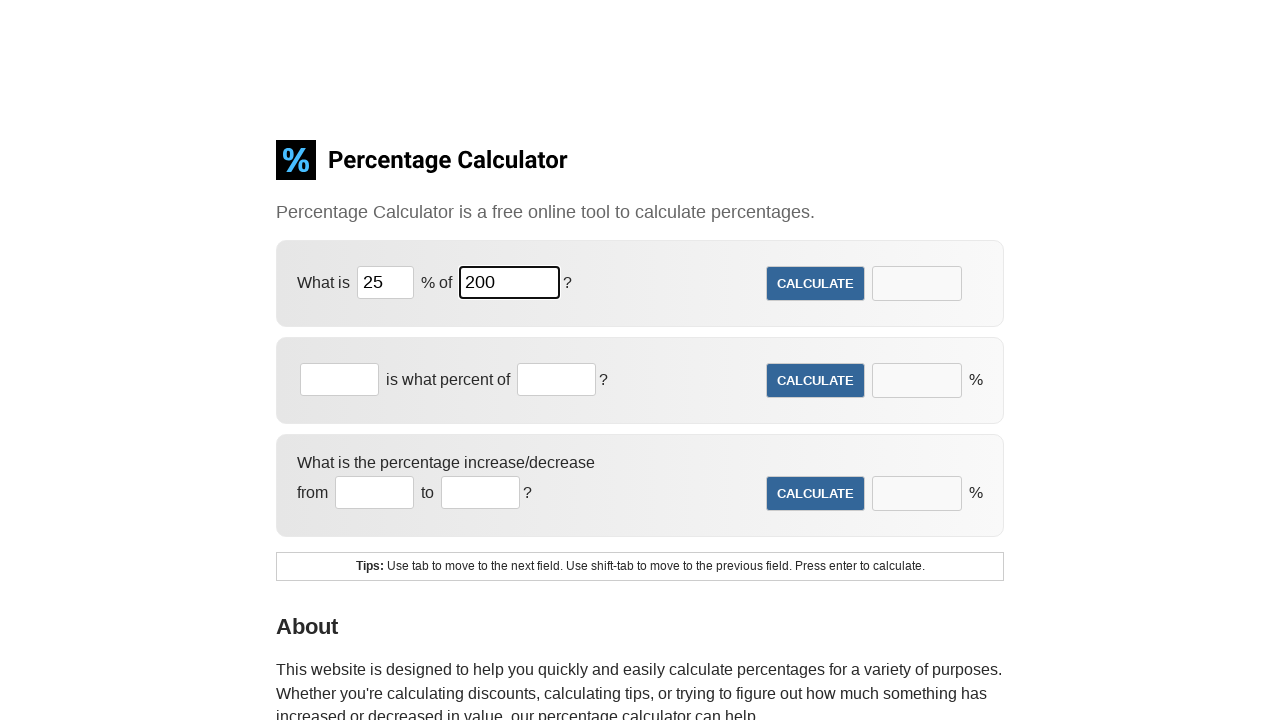

Clicked Calculate button for 'What is X% of Y?' test at (816, 284) on xpath=//input[@value ='Calculate' and @type='submit']
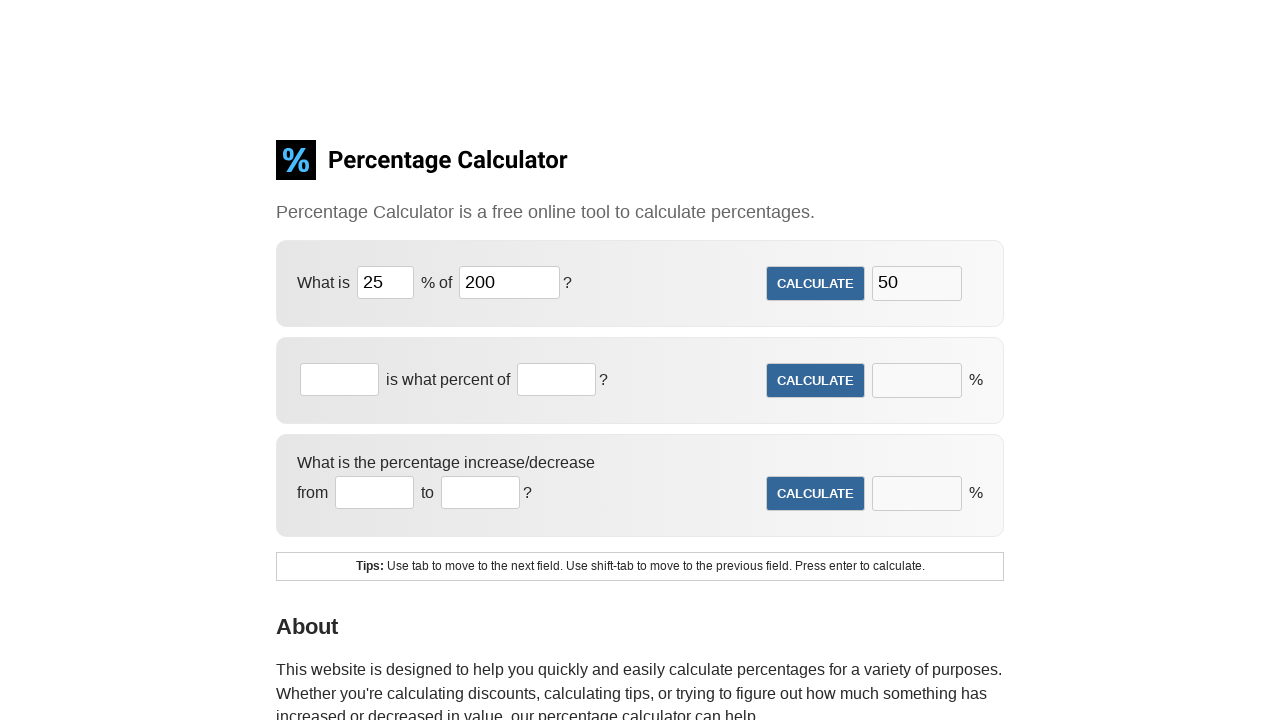

Waited for first calculation result to appear
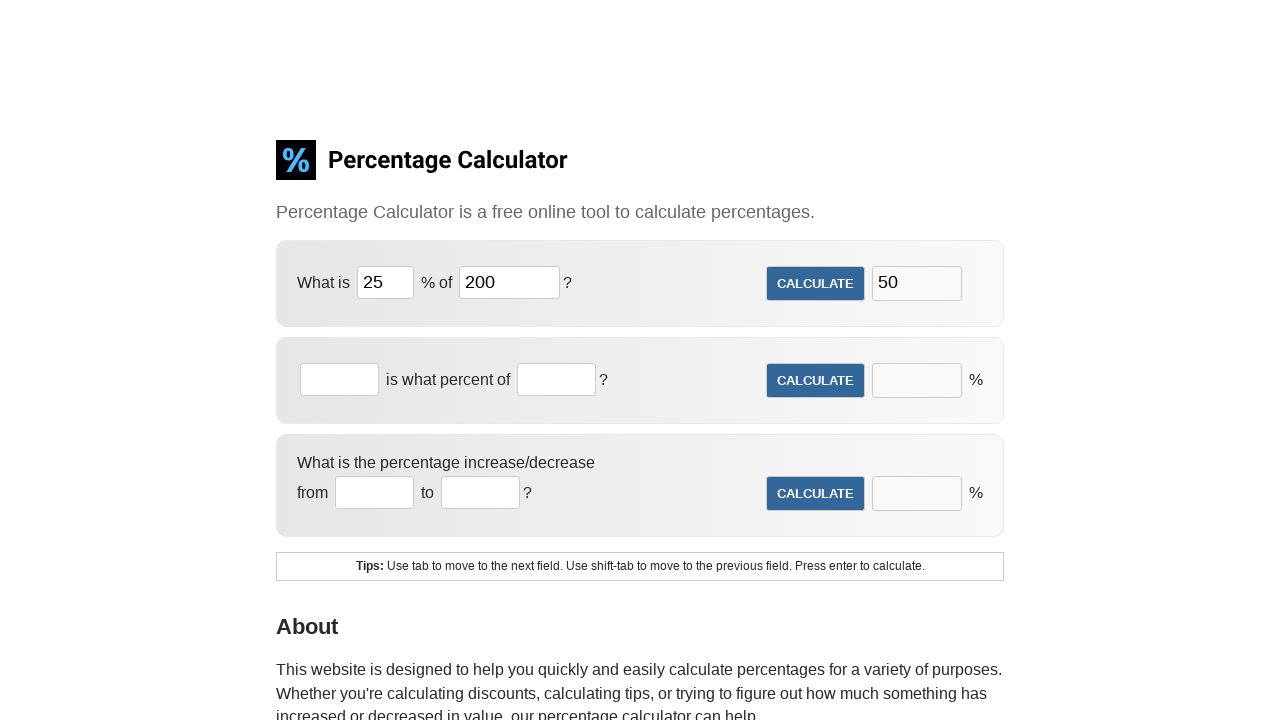

Filled first field with '50' for 'X is what percent of Y?' calculation on xpath=//input[@size='5' and @type='text']
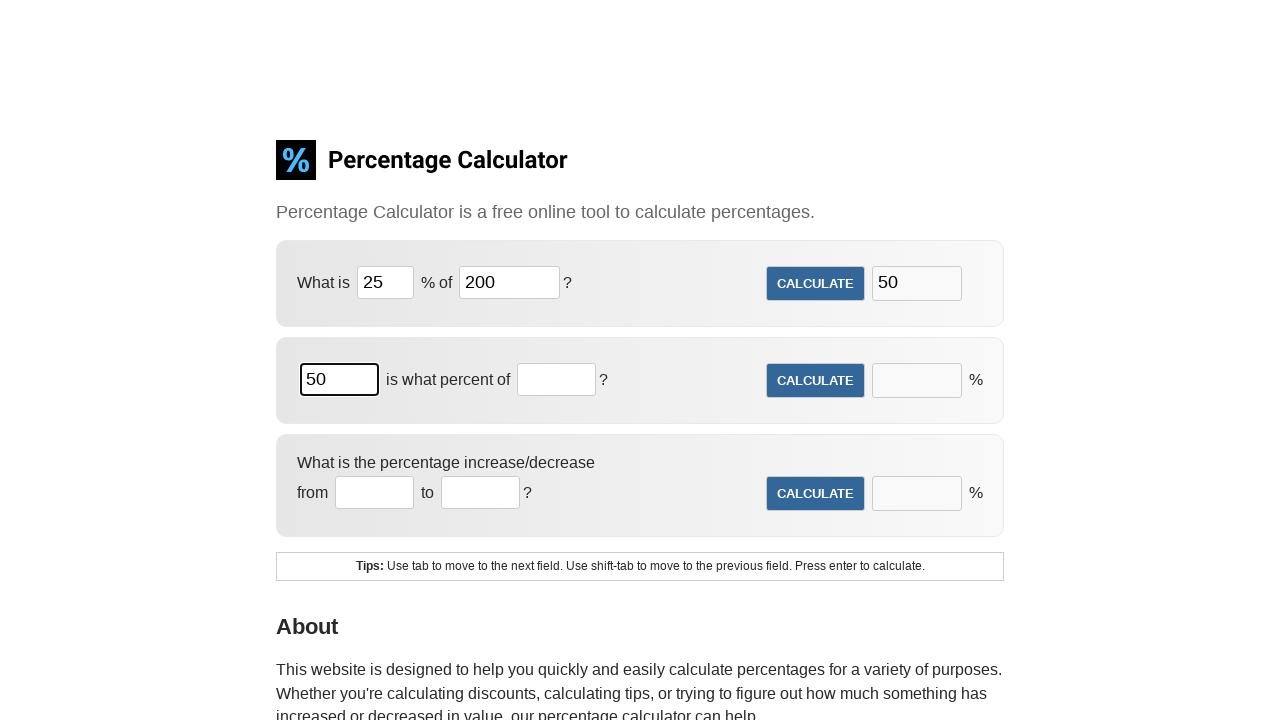

Filled second field with '200' for 'X is what percent of Y?' calculation on xpath=(//input[@size='5' and @type='text'])[2]
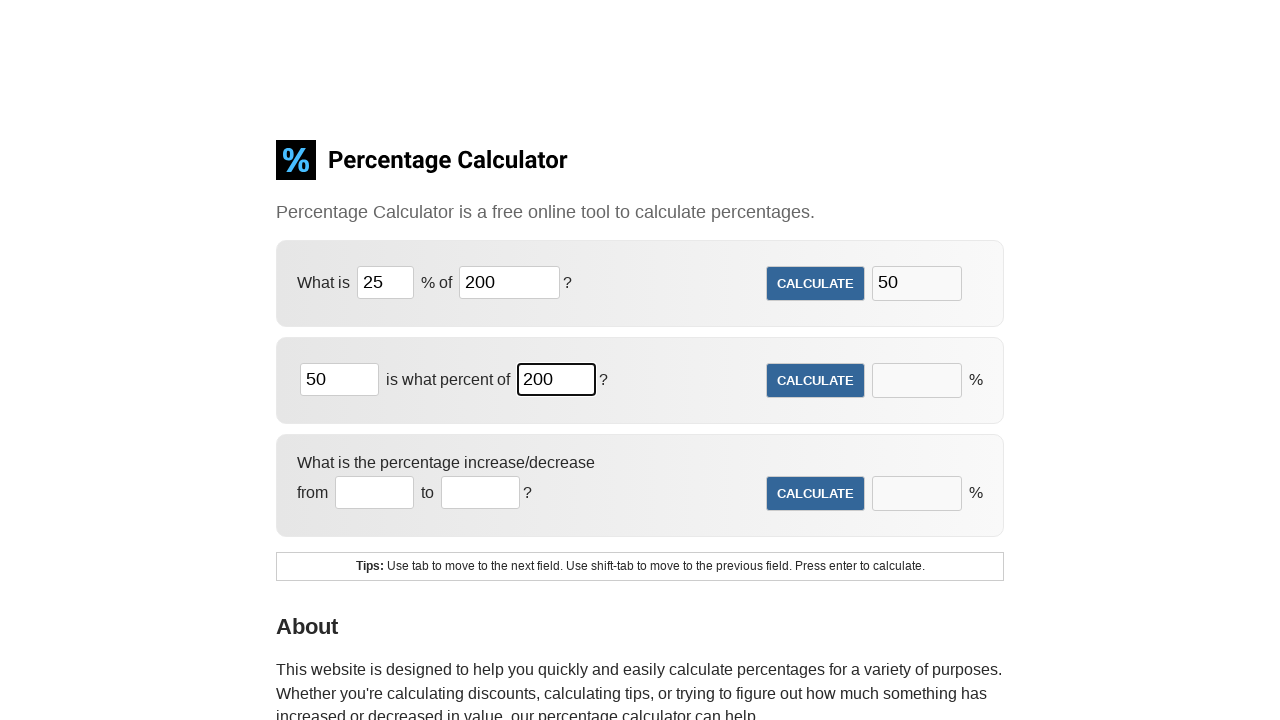

Clicked Calculate button for 'X is what percent of Y?' test at (816, 381) on xpath=(//input[@value='Calculate' and @type='submit'])[2]
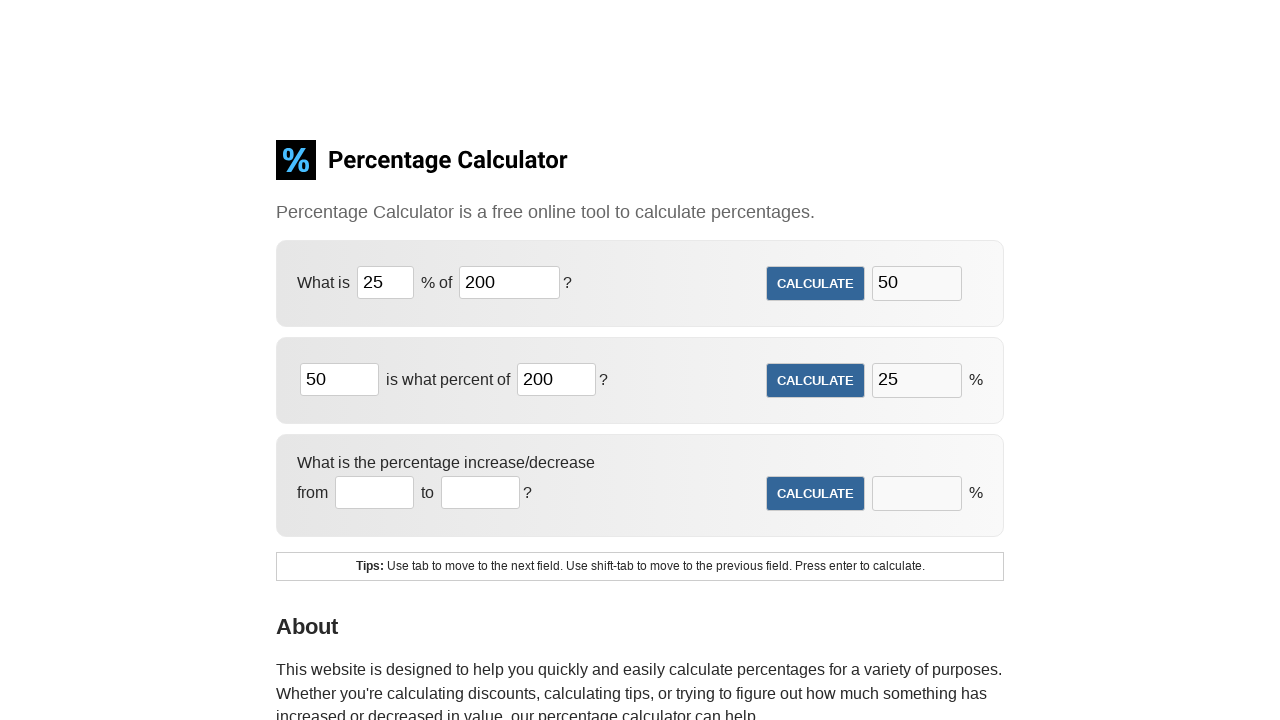

Waited for second calculation result to appear
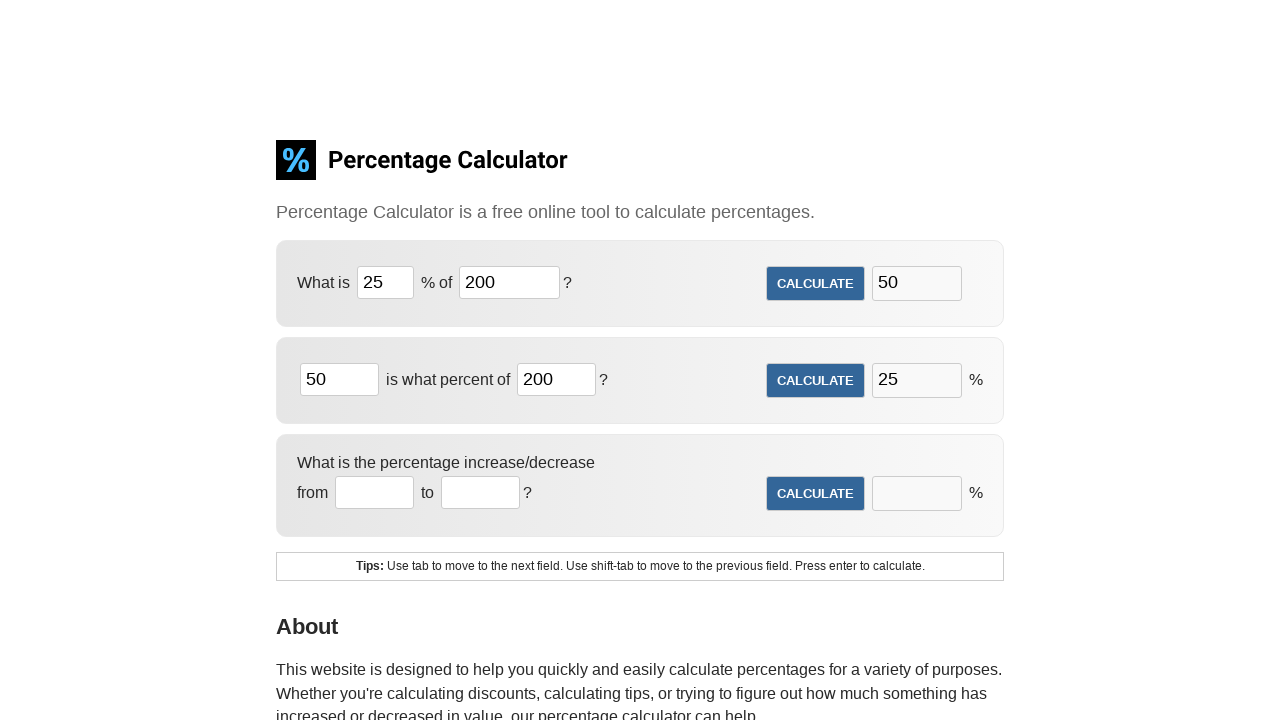

Filled first field with '100' for percentage increase/decrease calculation on xpath=(//input[@size='5' and @type='text'])[3]
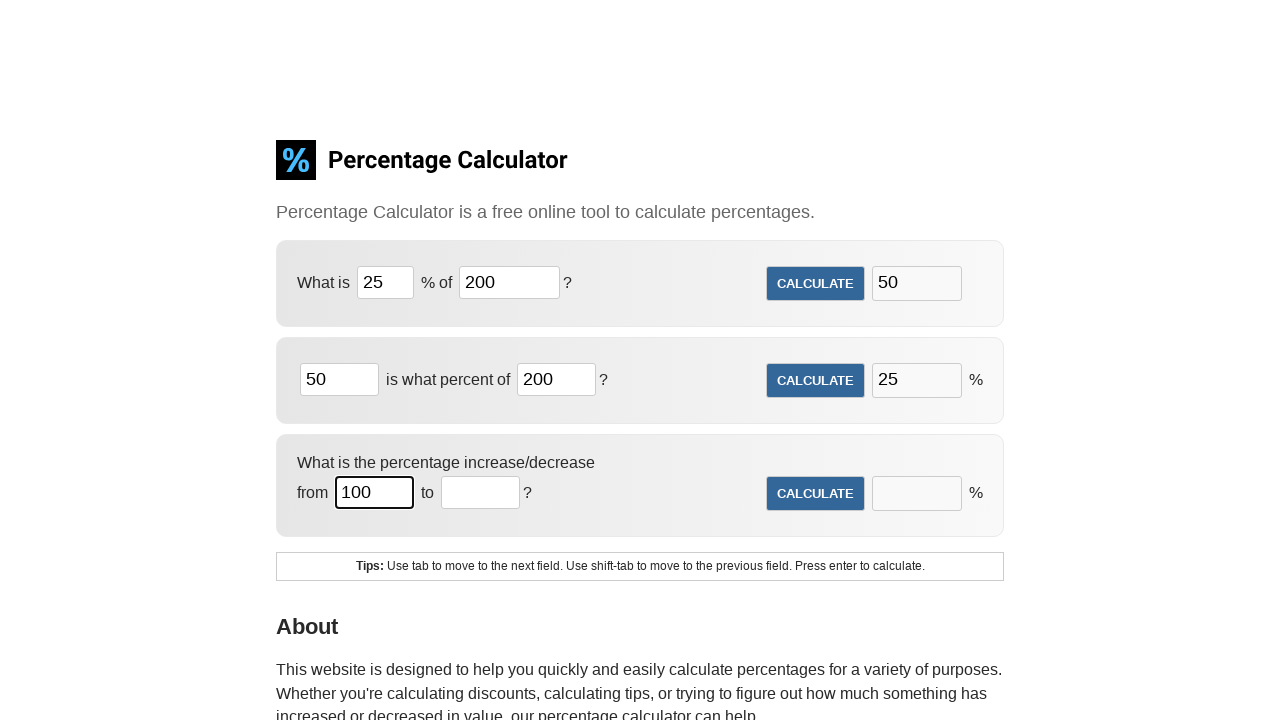

Filled second field with '150' for percentage increase/decrease calculation on xpath=(//input[@size='5' and @type='text'])[4]
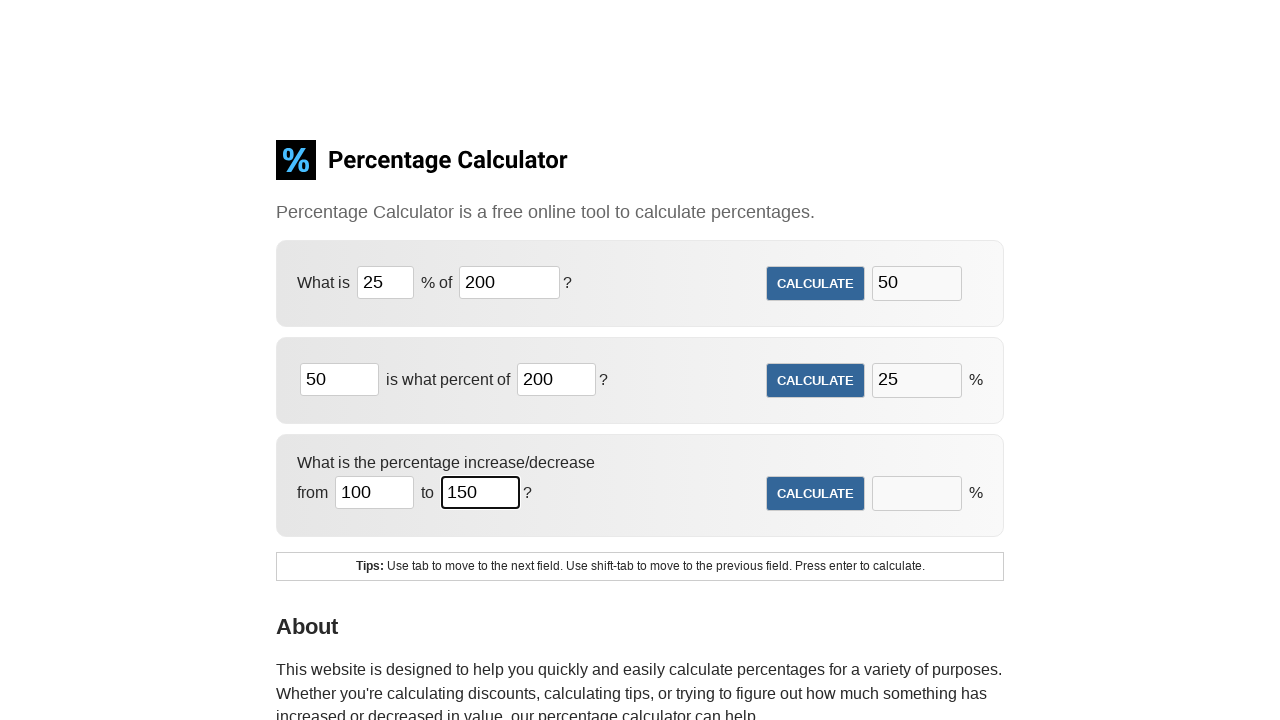

Clicked Calculate button for percentage increase/decrease test at (816, 494) on xpath=(//input[@value='Calculate'and @type='submit'])[3]
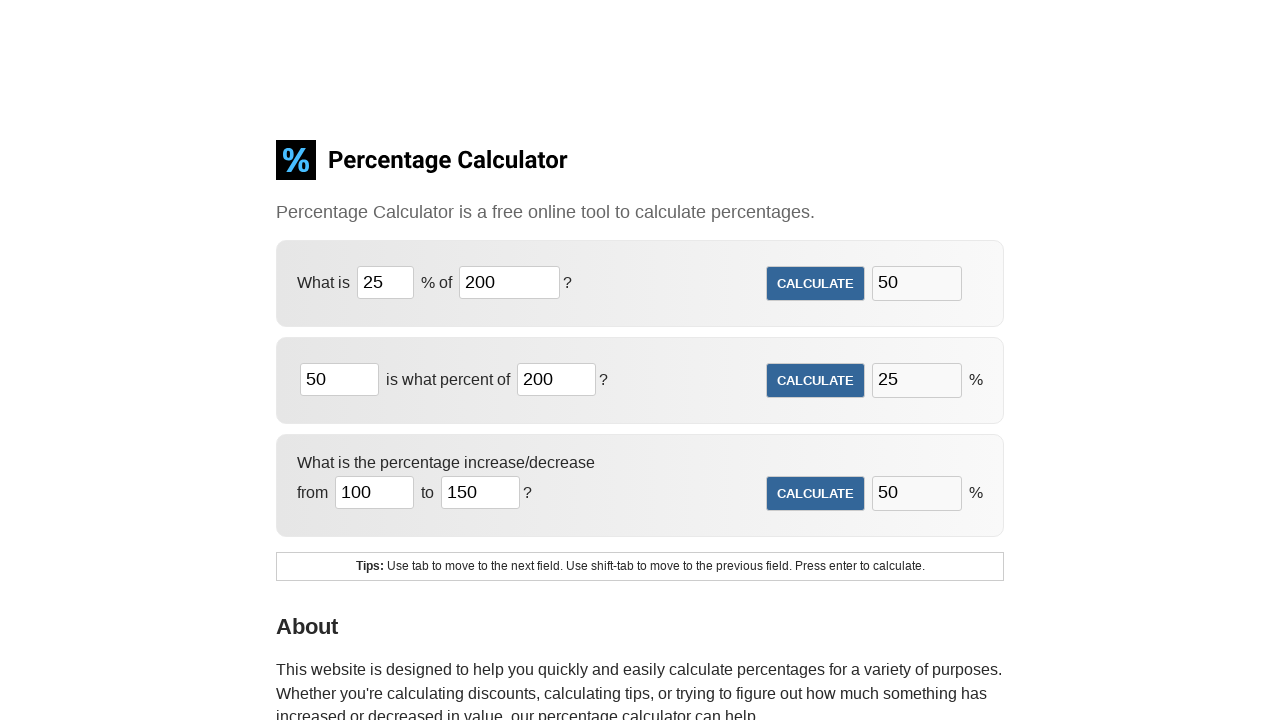

Waited for third calculation result to appear
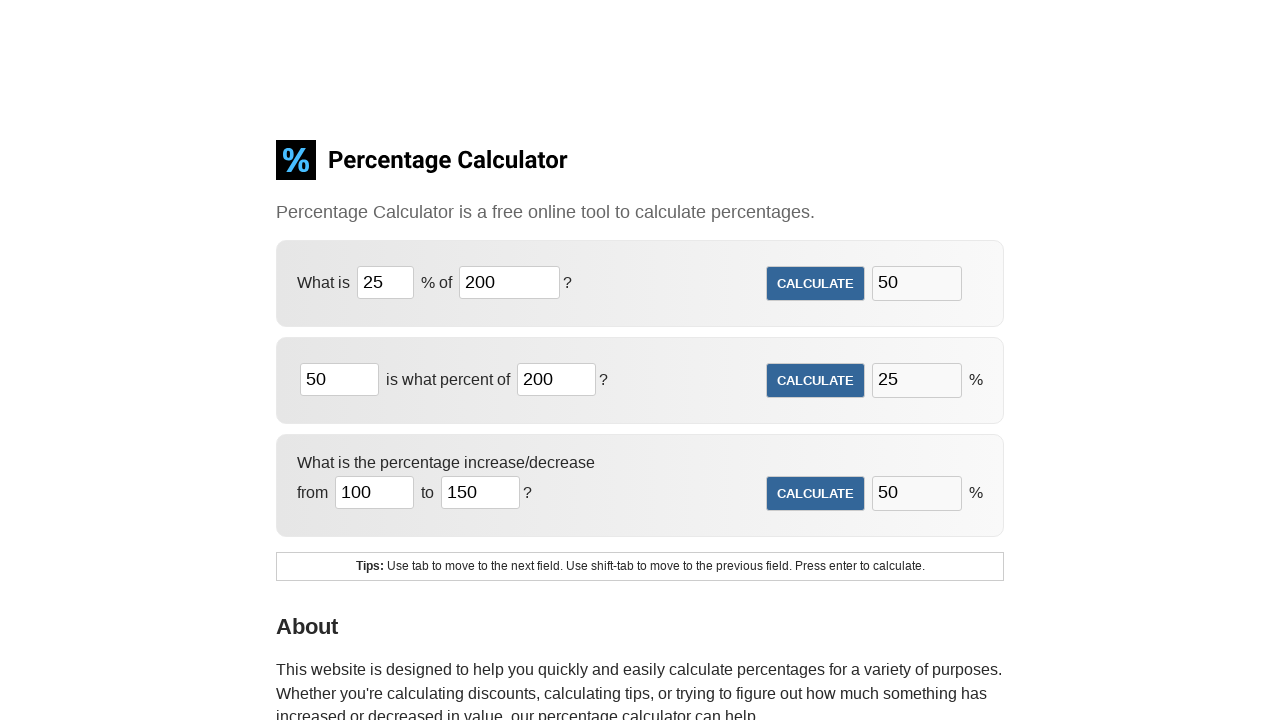

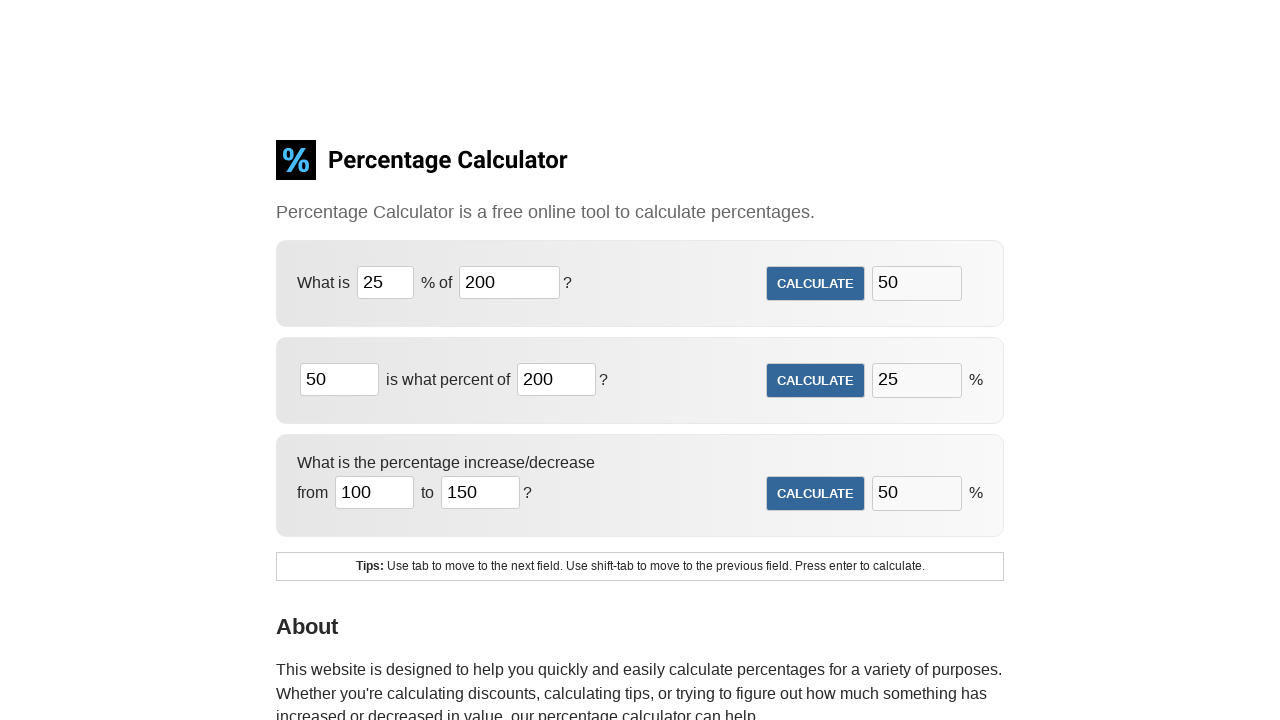